Tests checking and unchecking the toggle all checkbox to mark items complete then incomplete

Starting URL: https://demo.playwright.dev/todomvc

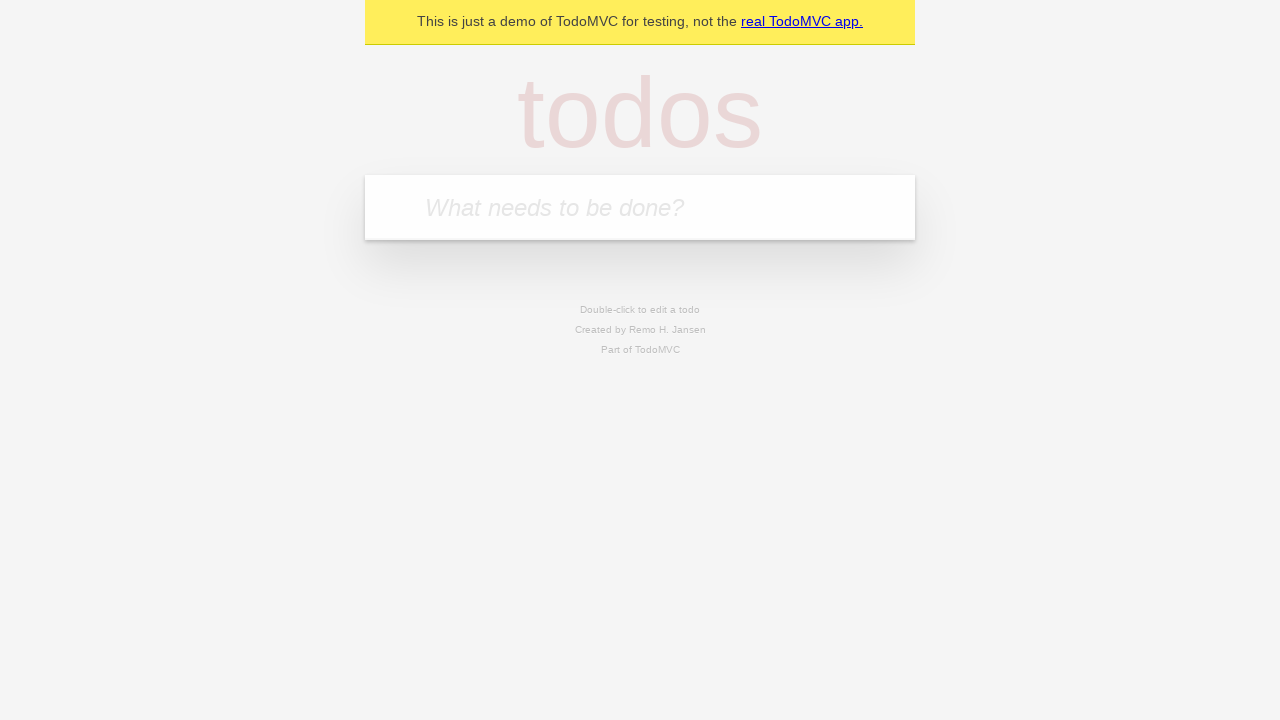

Filled todo input with 'buy some cheese' on internal:attr=[placeholder="What needs to be done?"i]
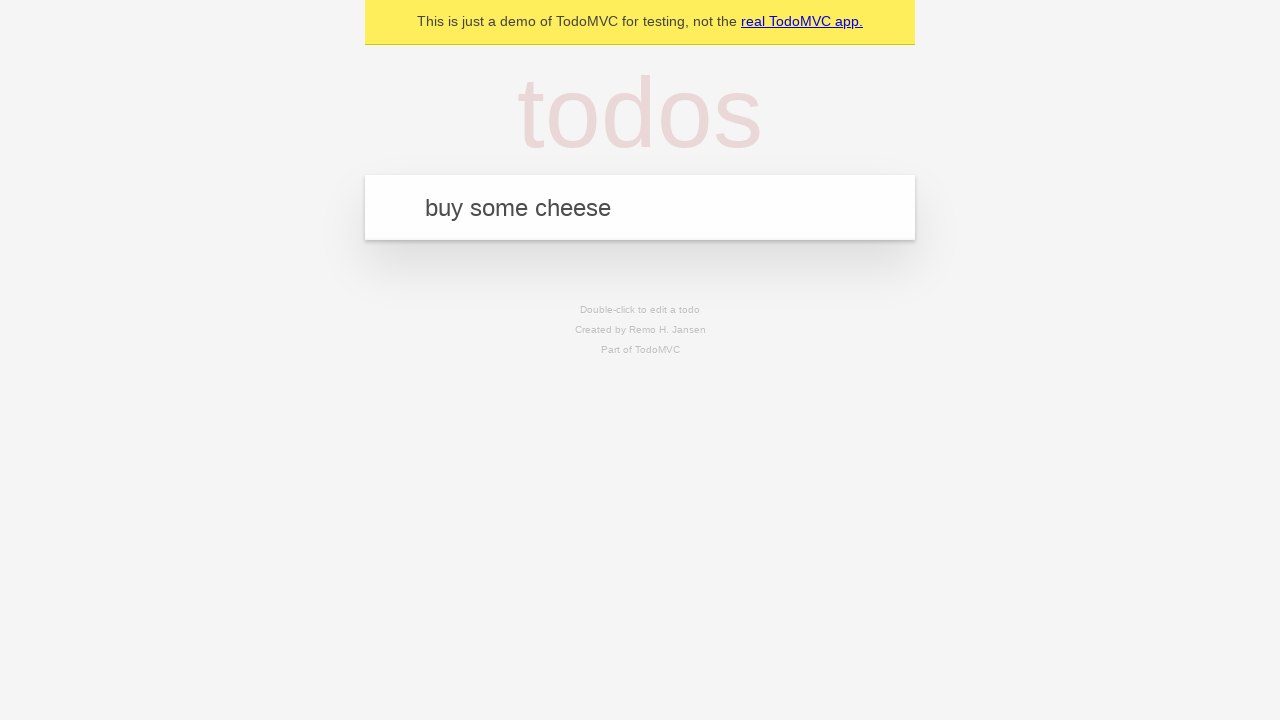

Pressed Enter to add 'buy some cheese' todo on internal:attr=[placeholder="What needs to be done?"i]
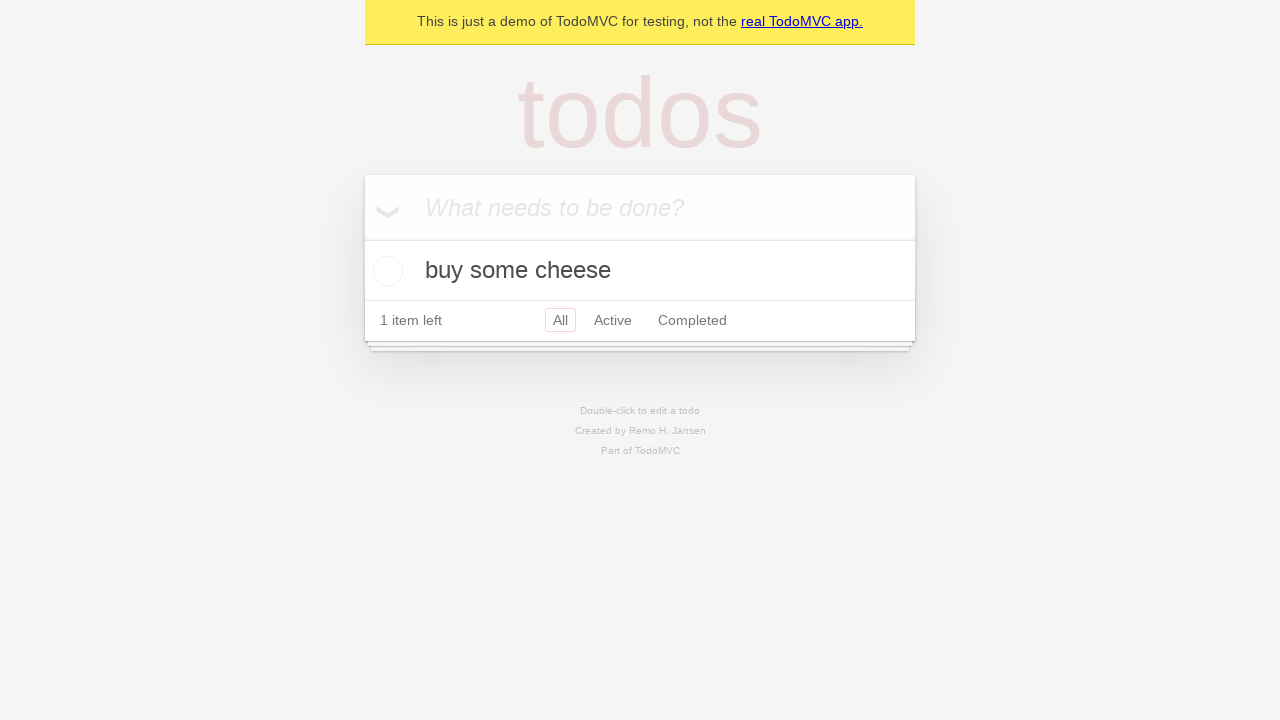

Filled todo input with 'feed the cat' on internal:attr=[placeholder="What needs to be done?"i]
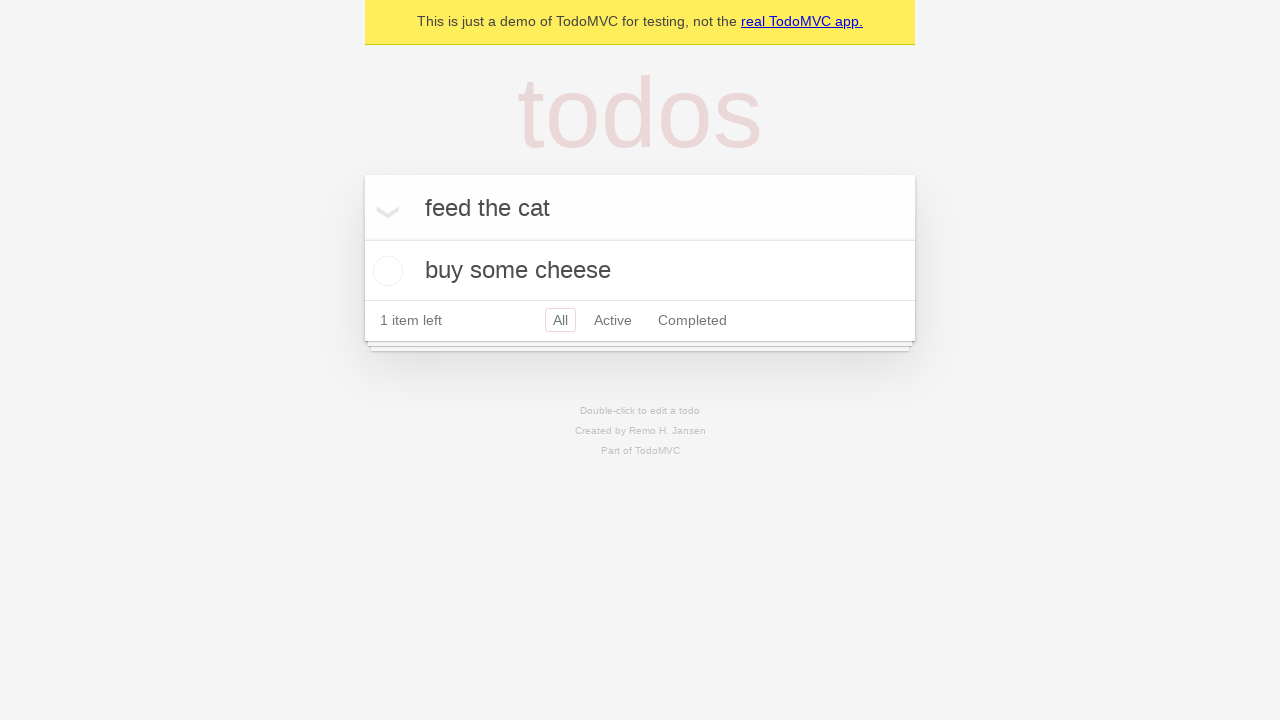

Pressed Enter to add 'feed the cat' todo on internal:attr=[placeholder="What needs to be done?"i]
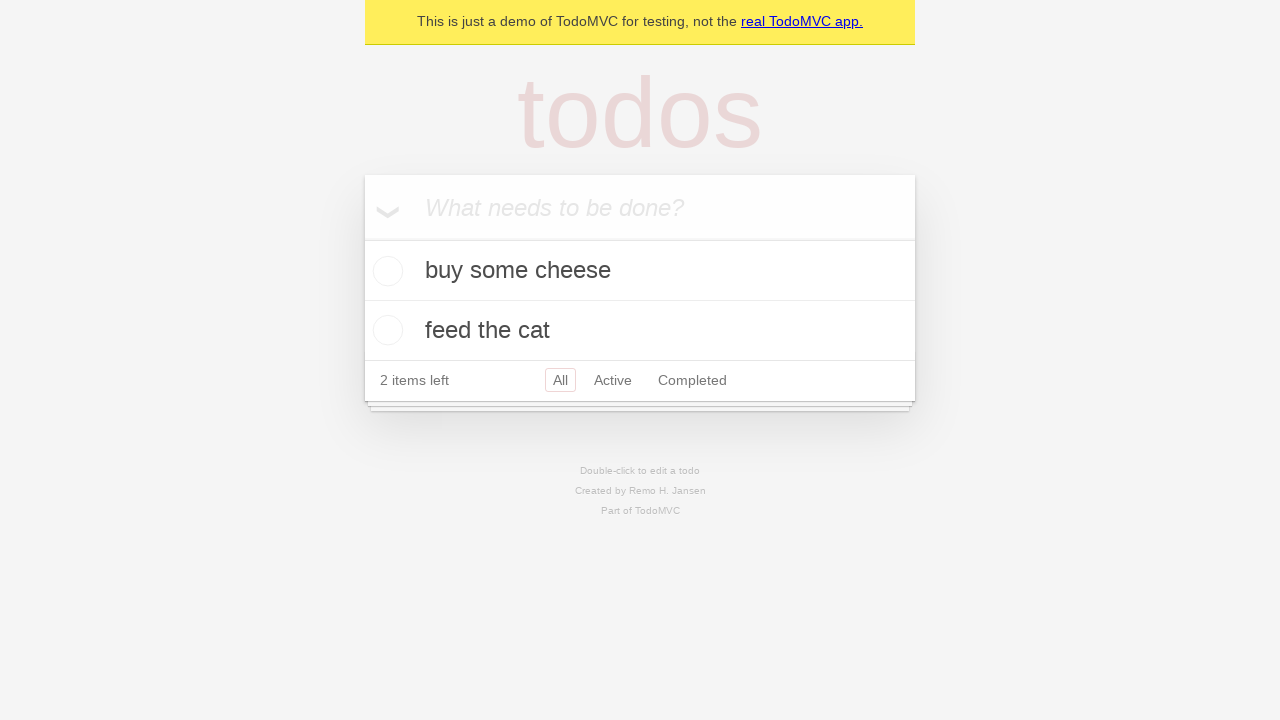

Filled todo input with 'book a doctors appointment' on internal:attr=[placeholder="What needs to be done?"i]
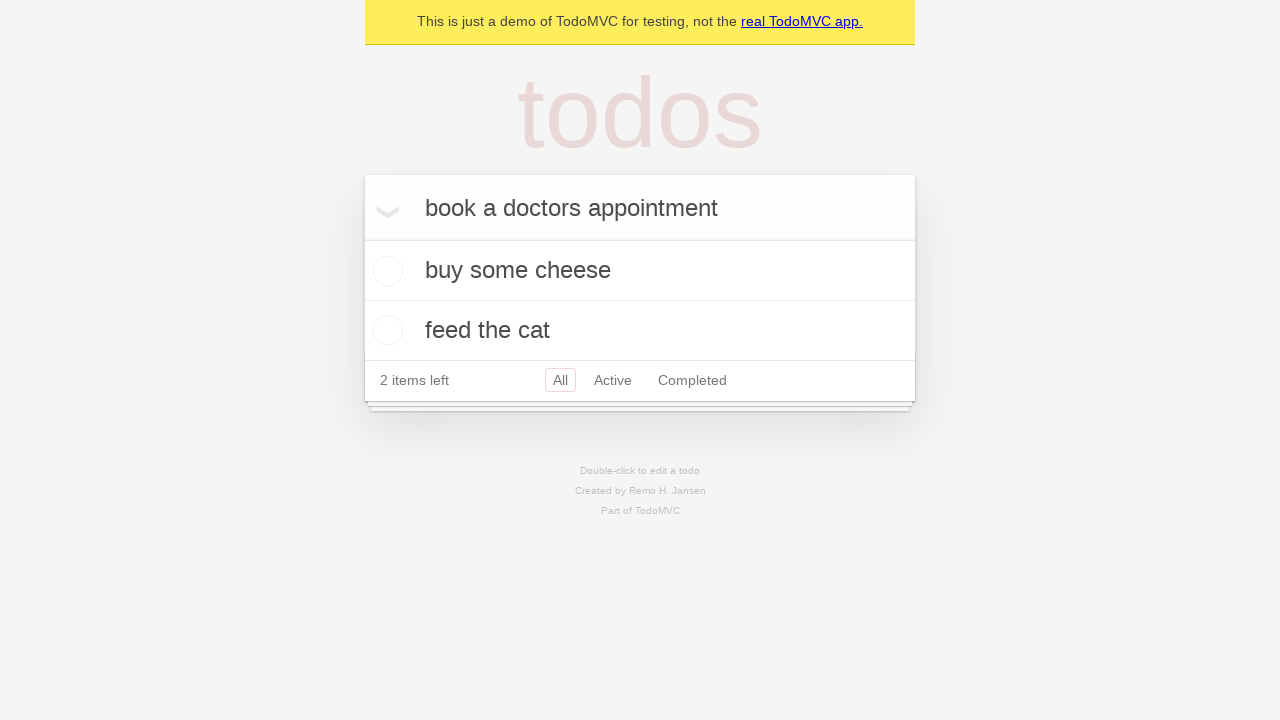

Pressed Enter to add 'book a doctors appointment' todo on internal:attr=[placeholder="What needs to be done?"i]
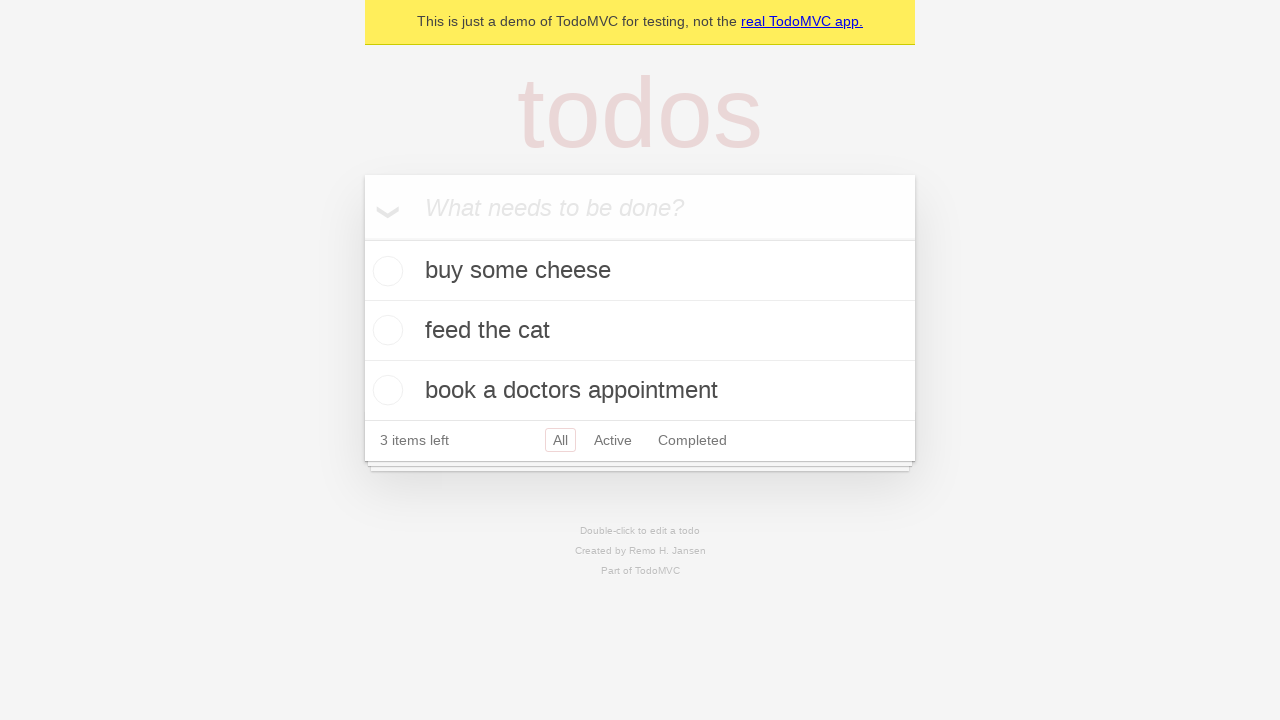

Checked toggle all checkbox to mark all items as complete at (362, 238) on internal:label="Mark all as complete"i
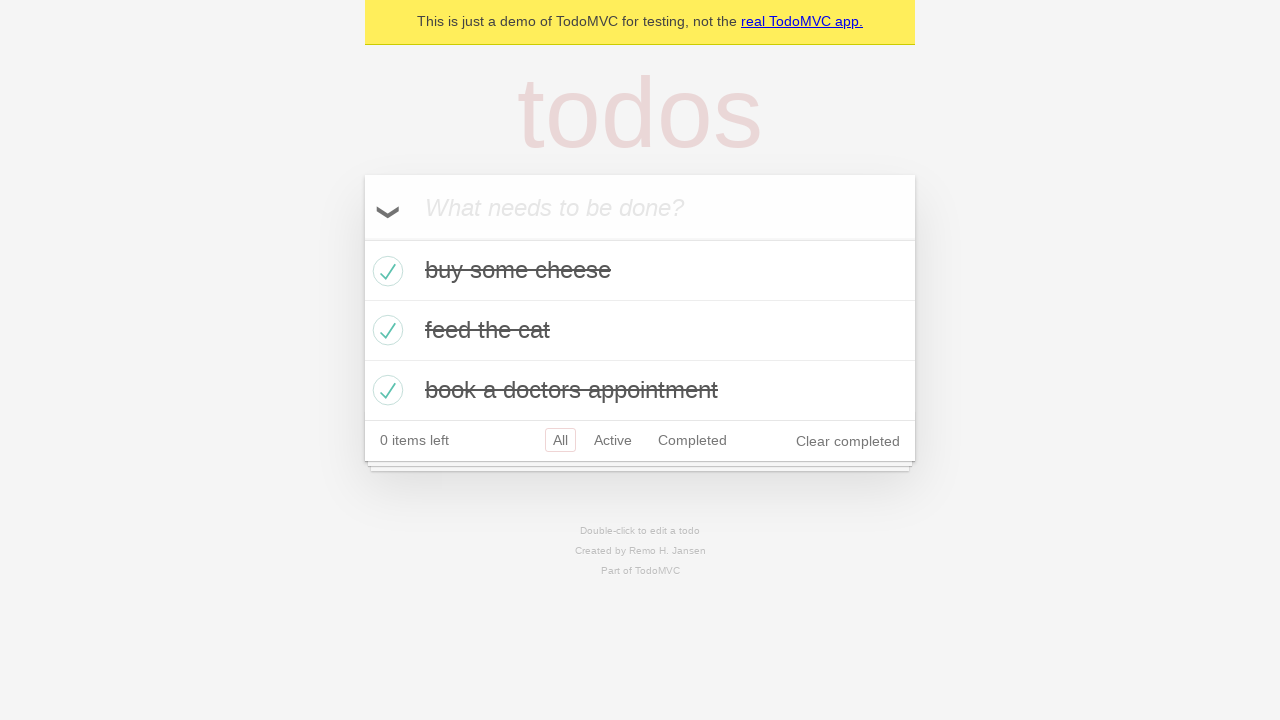

Unchecked toggle all checkbox to mark all items as incomplete at (362, 238) on internal:label="Mark all as complete"i
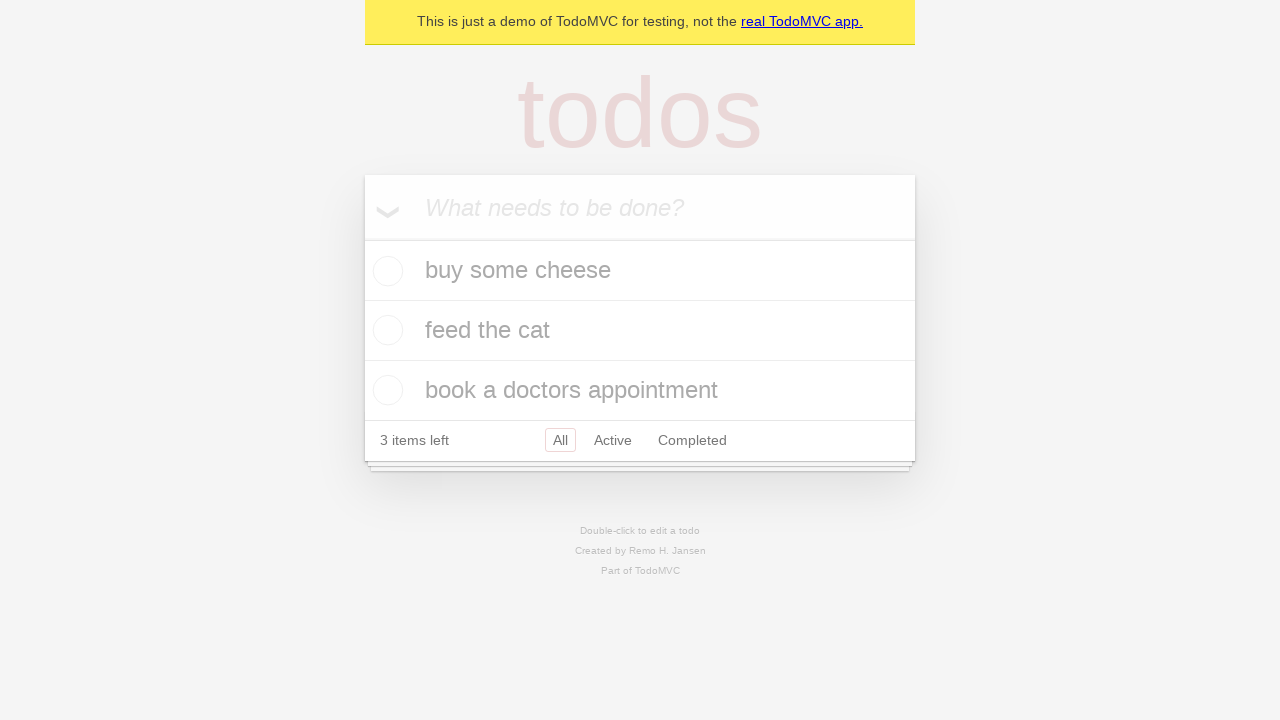

Waited for todo items to be rendered after unchecking toggle all
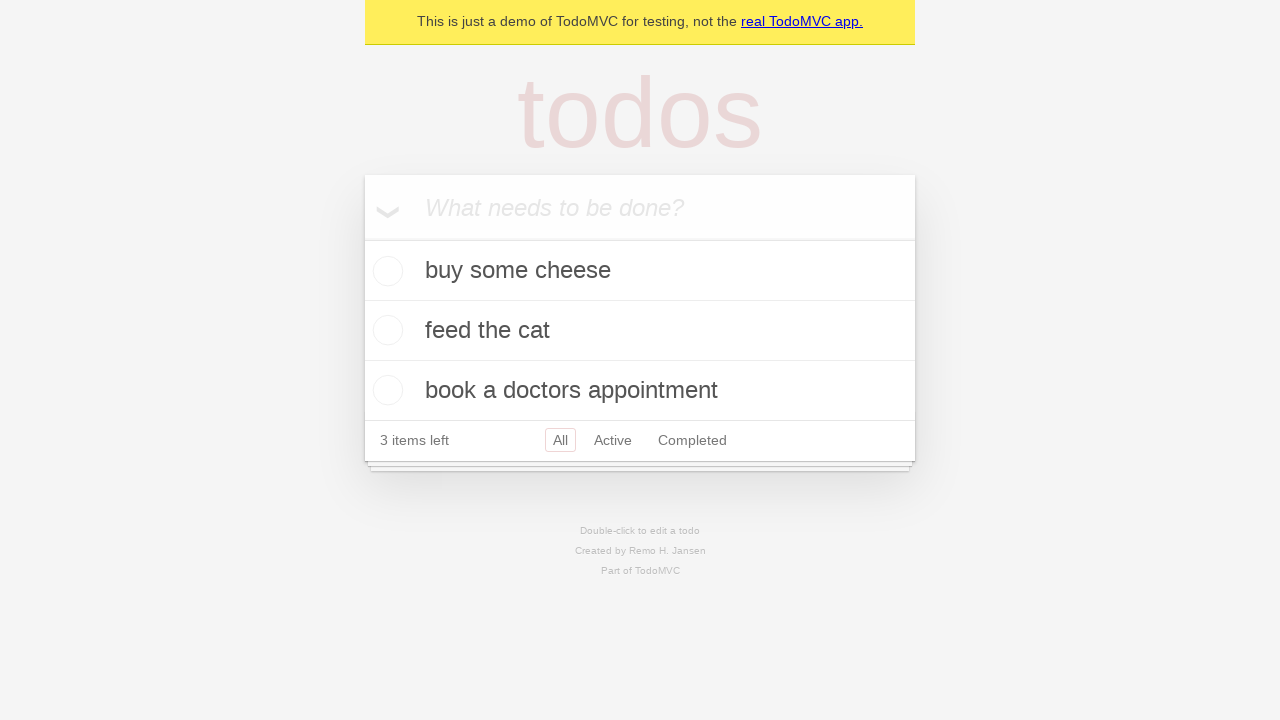

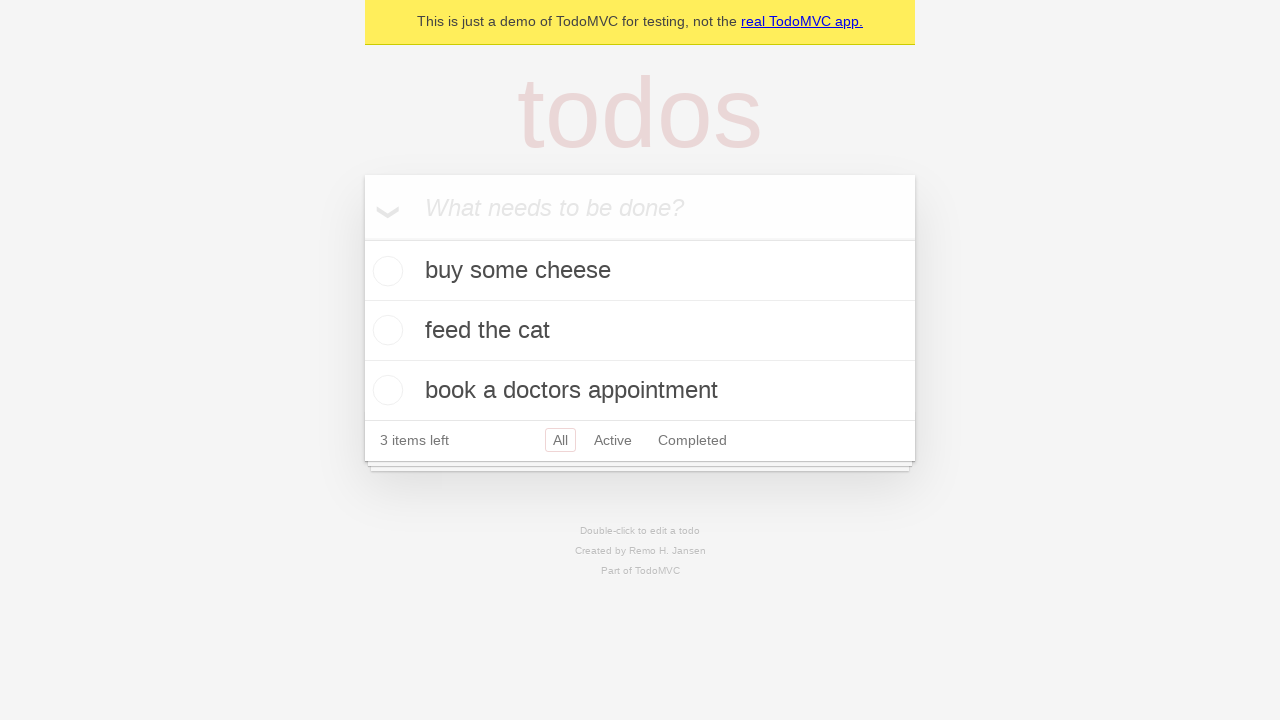